Tests that clicking the home button navigates to the login/index page

Starting URL: https://parabank.parasoft.com/

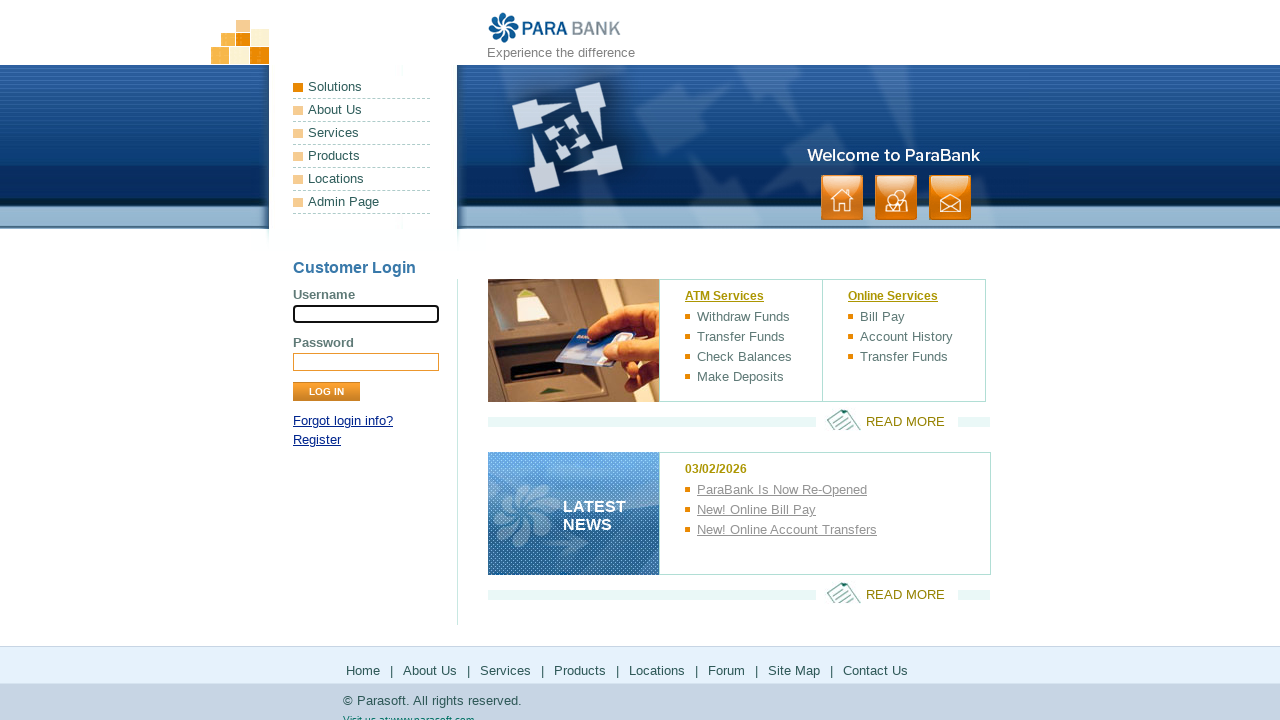

Clicked home button at (842, 198) on .button > li:nth-child(1) > a:nth-child(1)
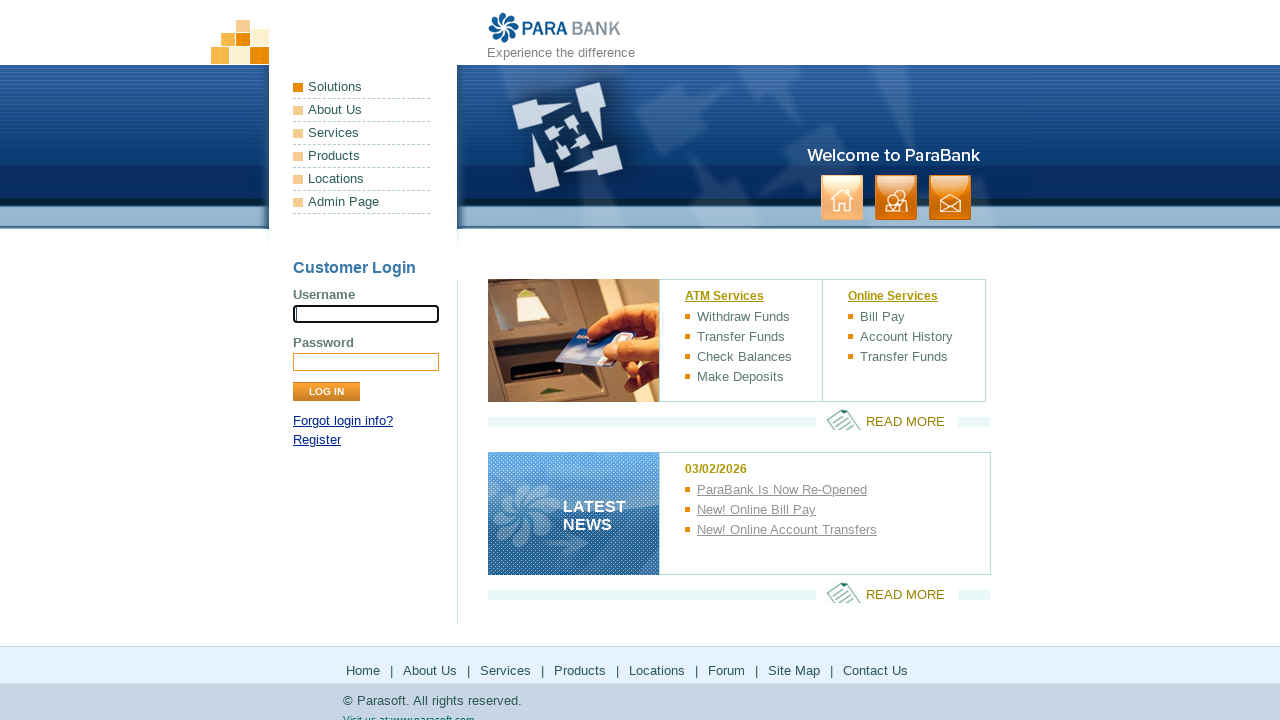

Navigated to login/index page after clicking home button
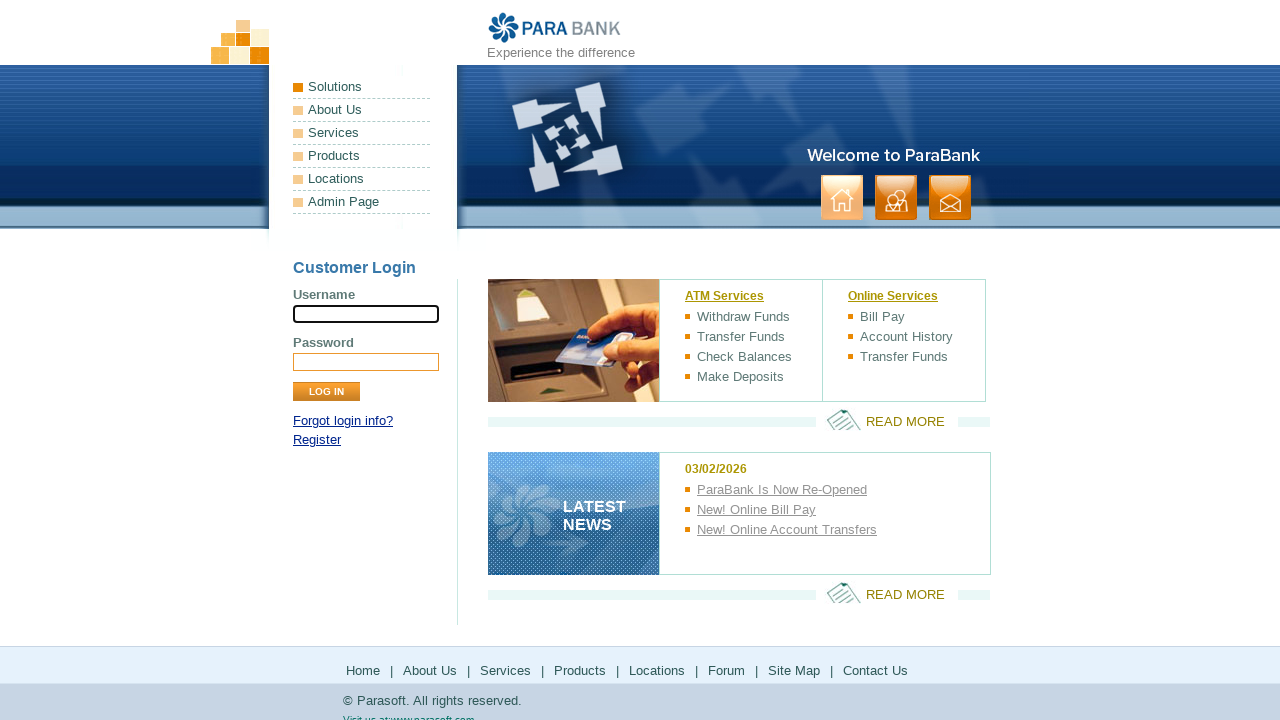

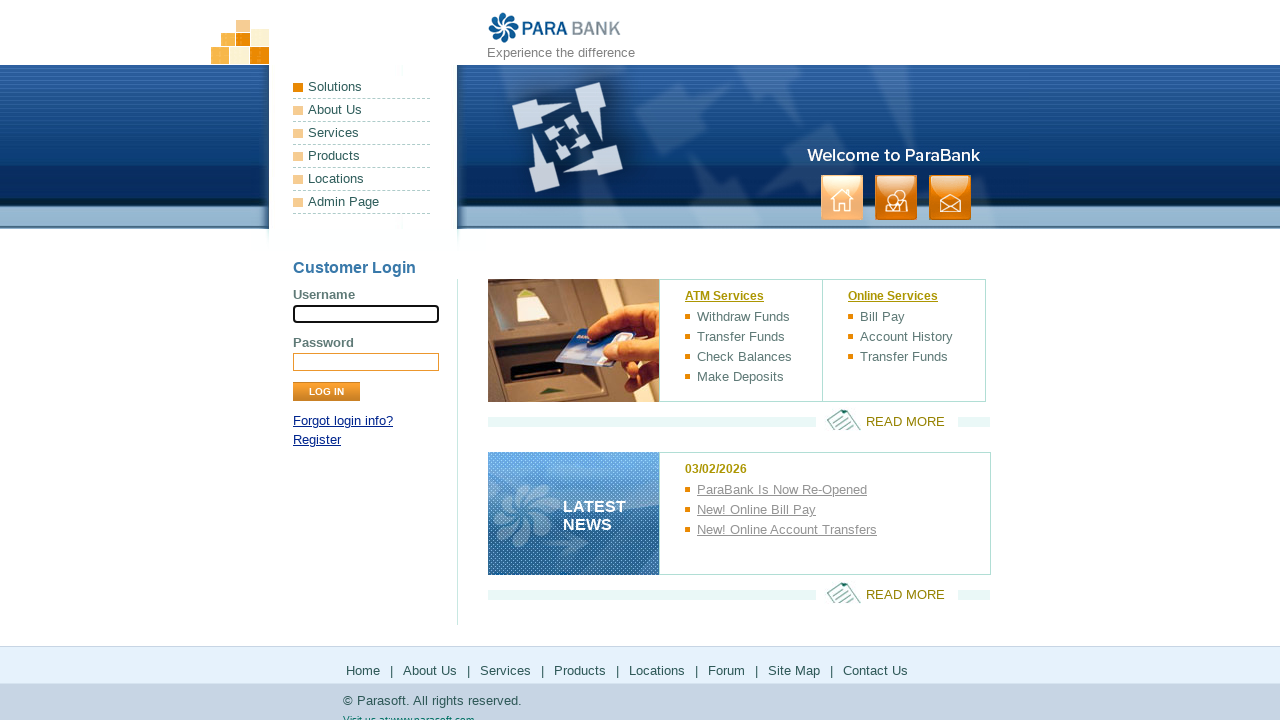